Validates mobile app promotion elements on the Rebet website by checking for App Store links, Google Play links, download text, app screenshots, and QR codes.

Starting URL: https://rebet.app/

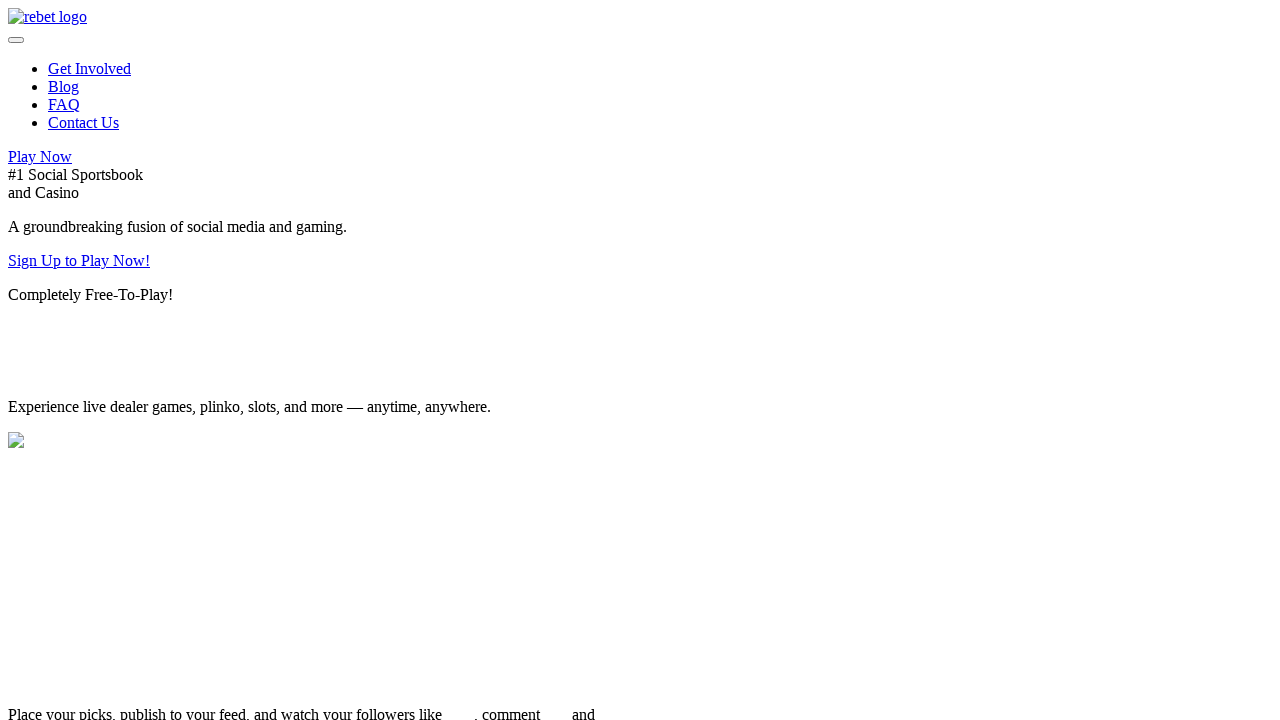

Waited for page to reach network idle state
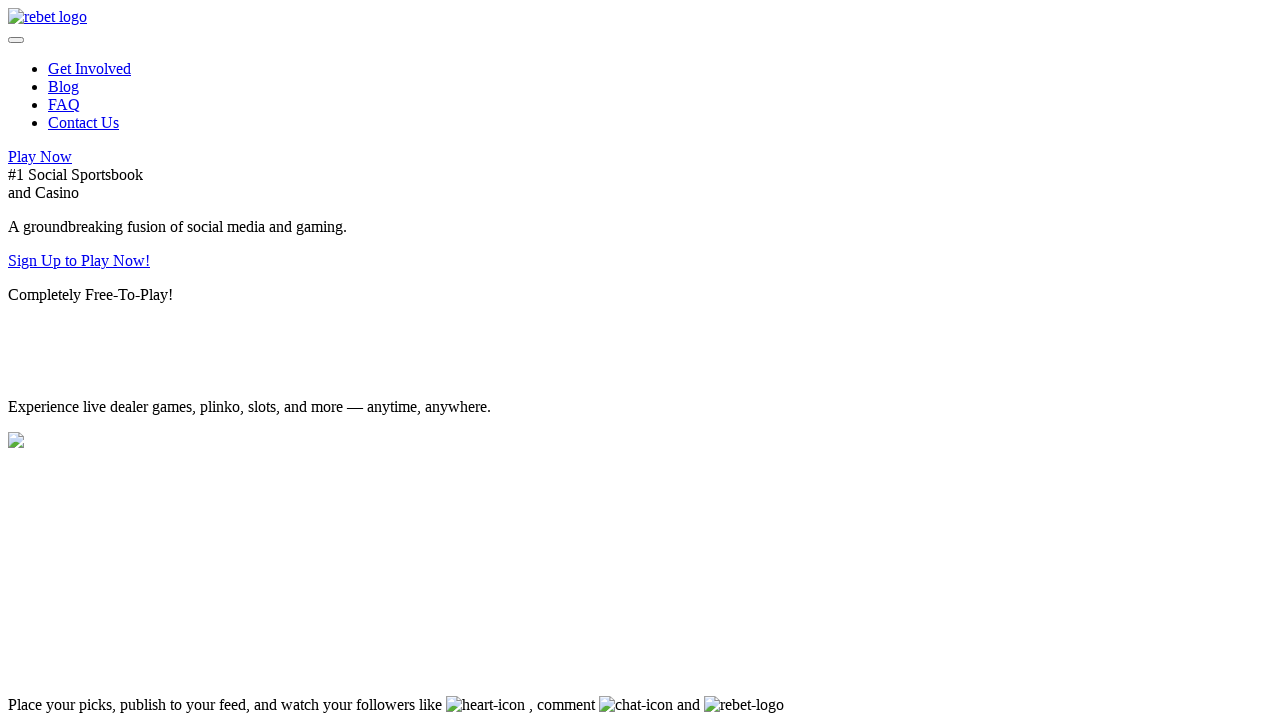

Located 1 App Store Link element(s)
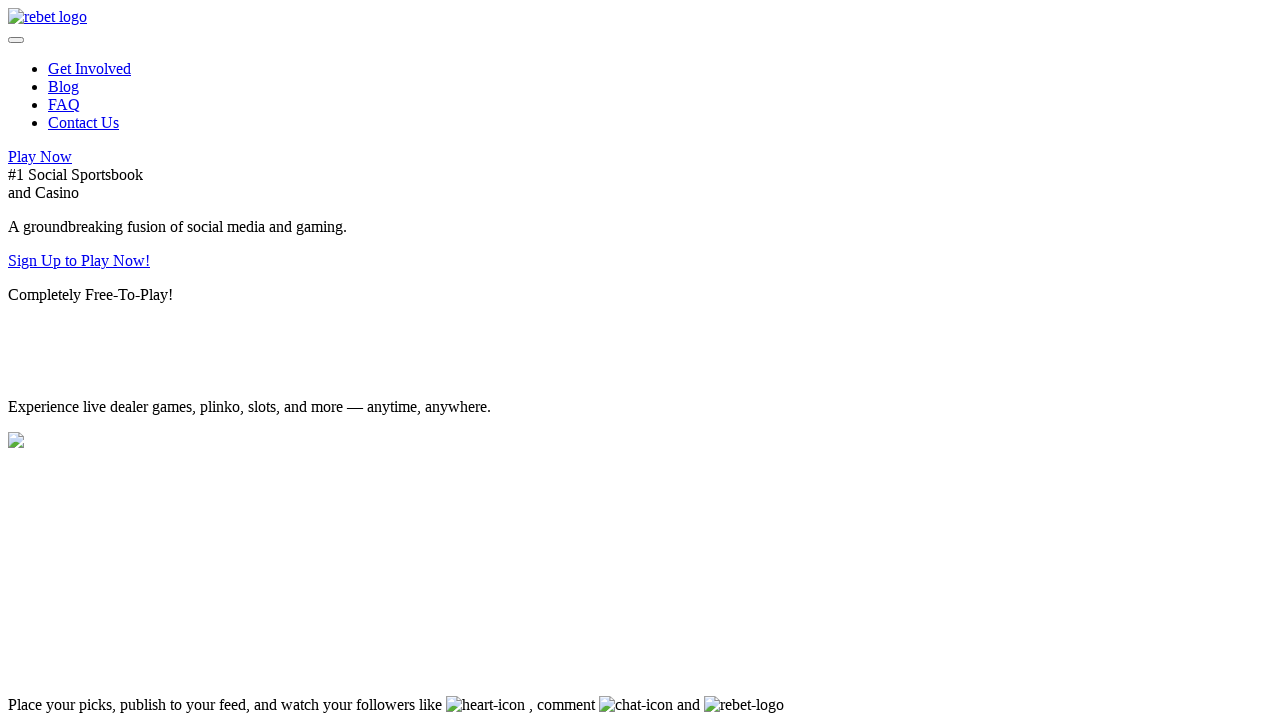

App Store Link element is visible
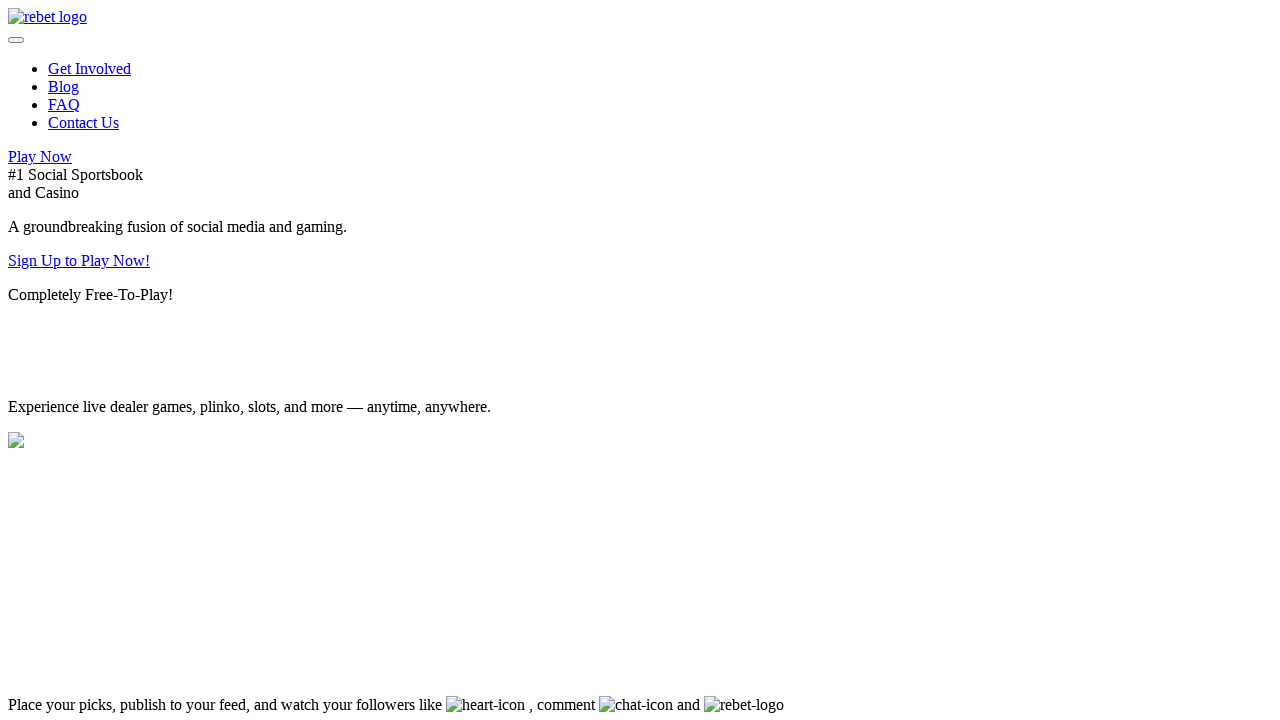

Retrieved href attribute from App Store Link: https://apps.apple.com/us/app/rebet-social-sports-casino/id6468762763
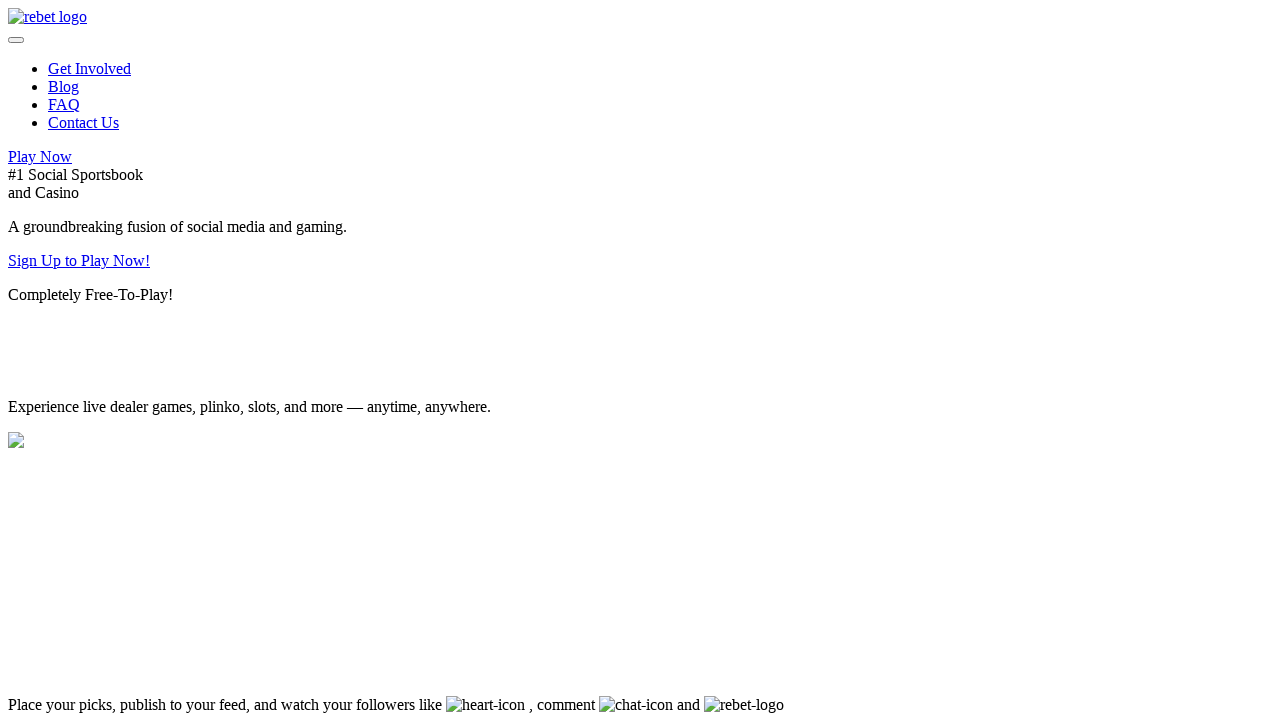

Located 1 Google Play Link element(s)
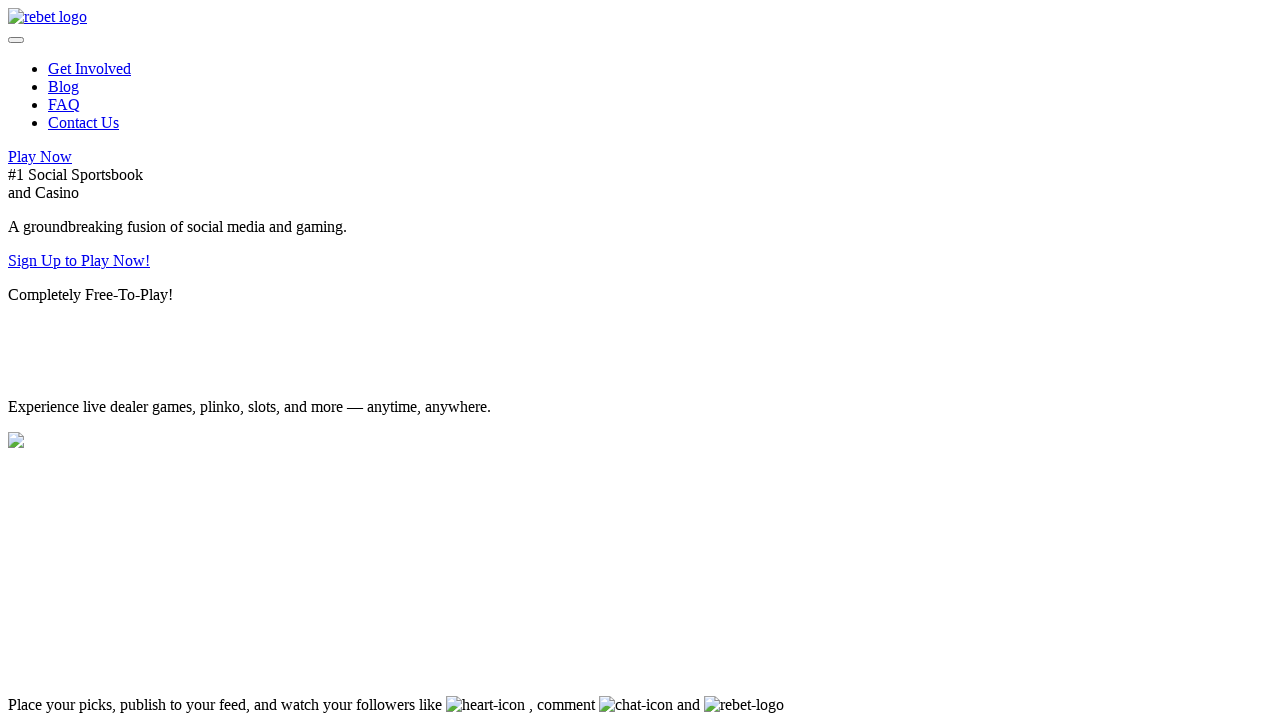

Google Play Link element is visible
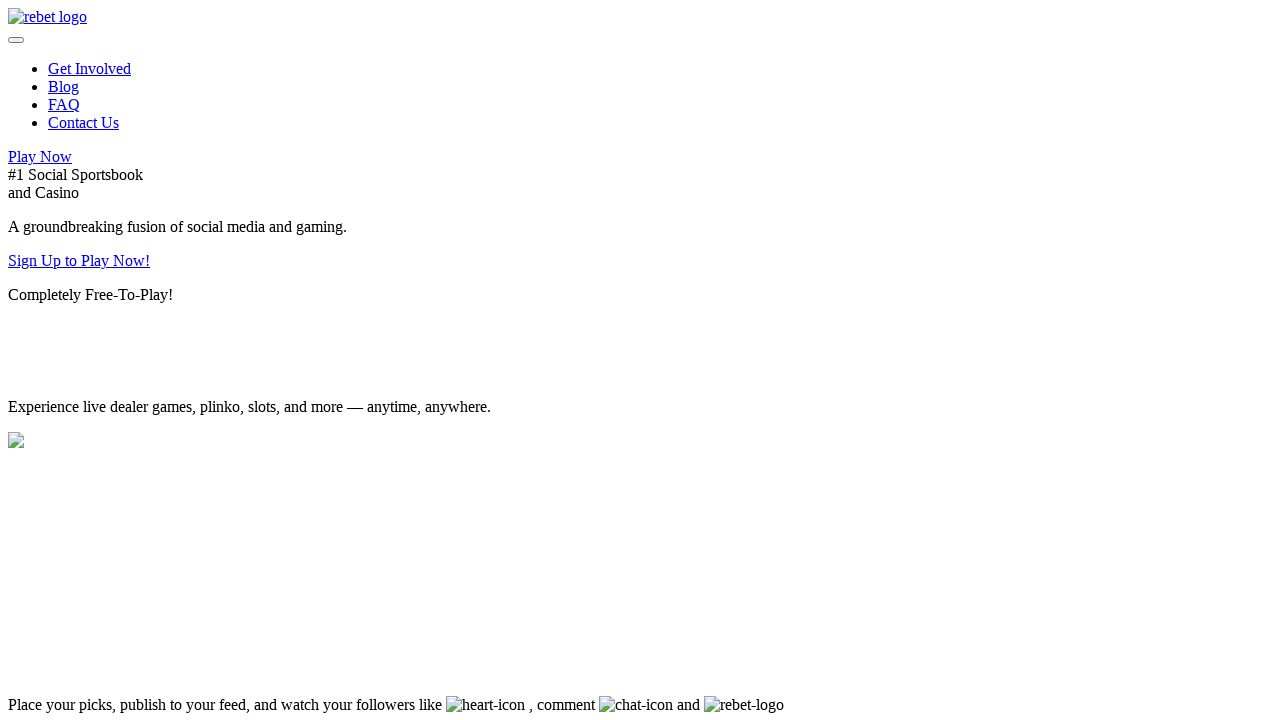

Retrieved href attribute from Google Play Link: https://play.google.com/store/apps/details?id=com.rebet.android_frontend&hl=en_US
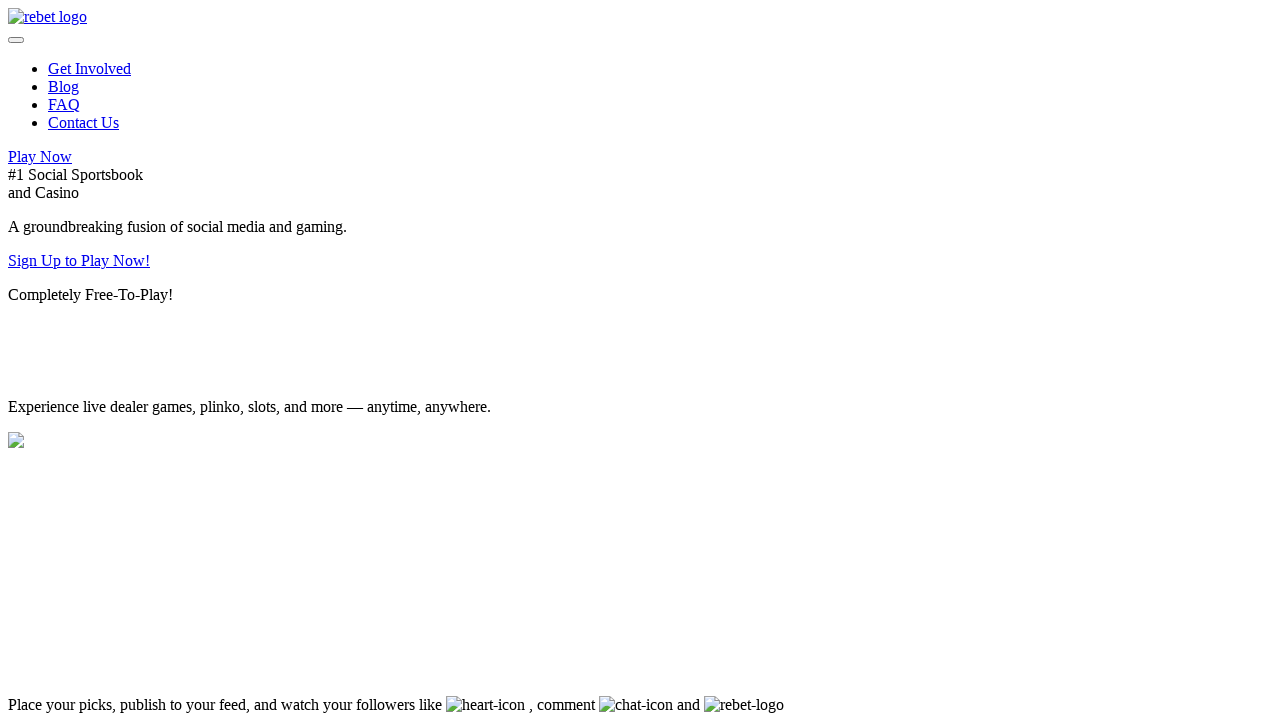

Located 2 Download Text element(s)
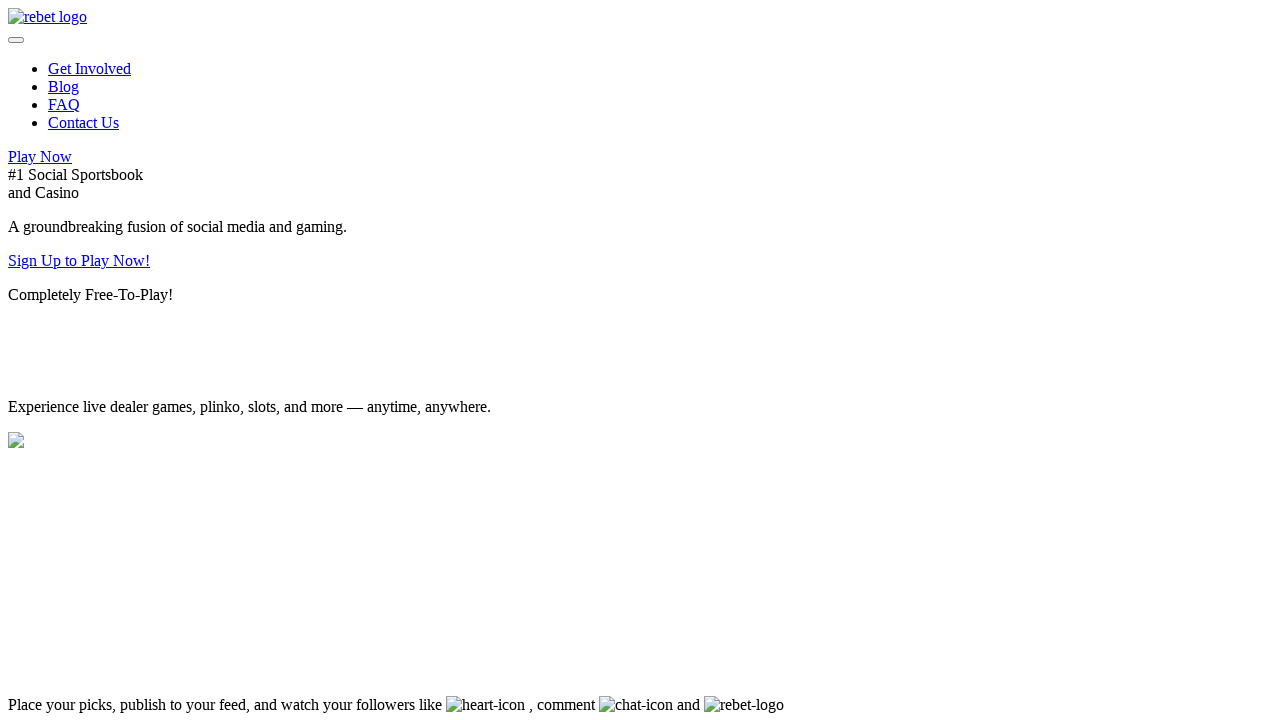

Download Text element is visible
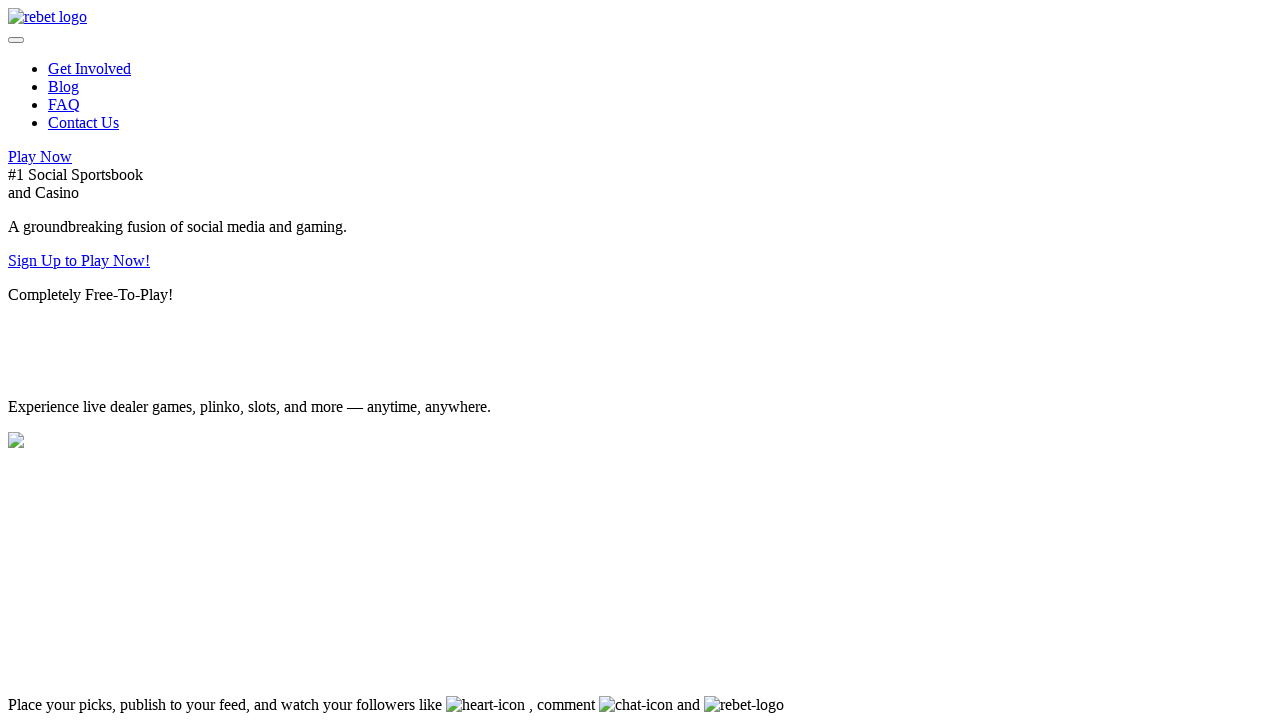

Located 76 App Screenshots element(s)
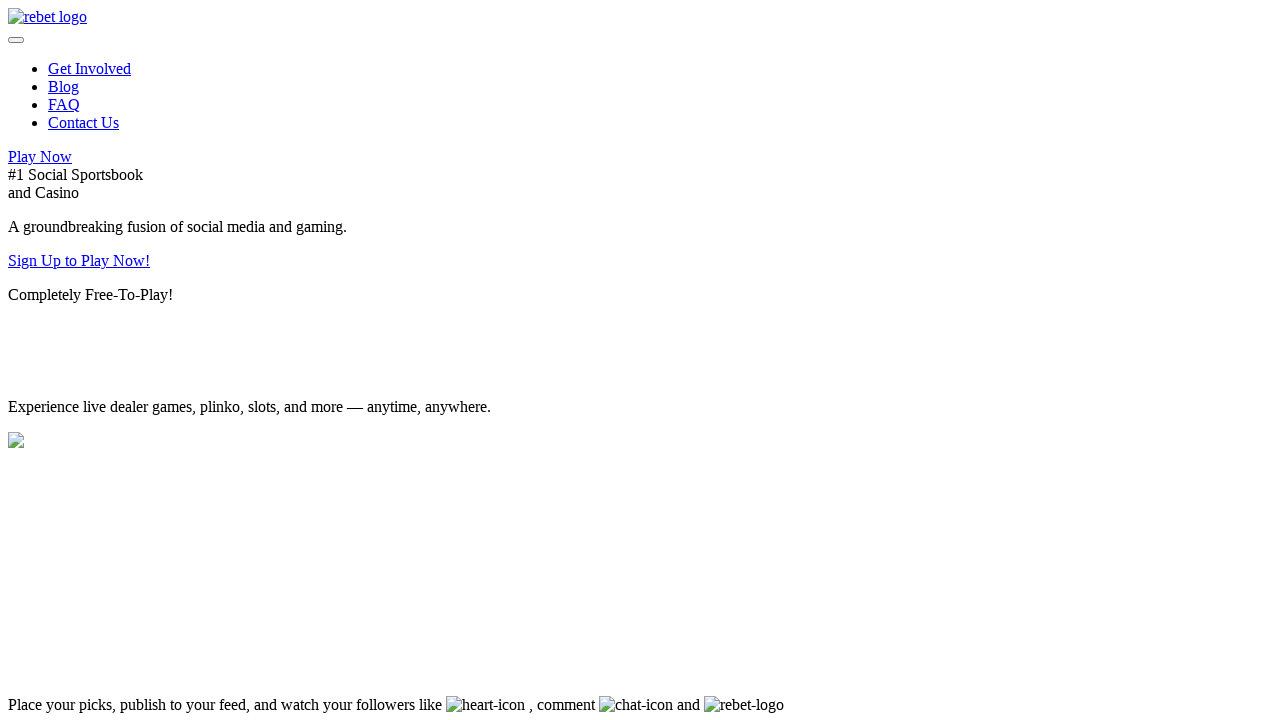

App Screenshots element is visible
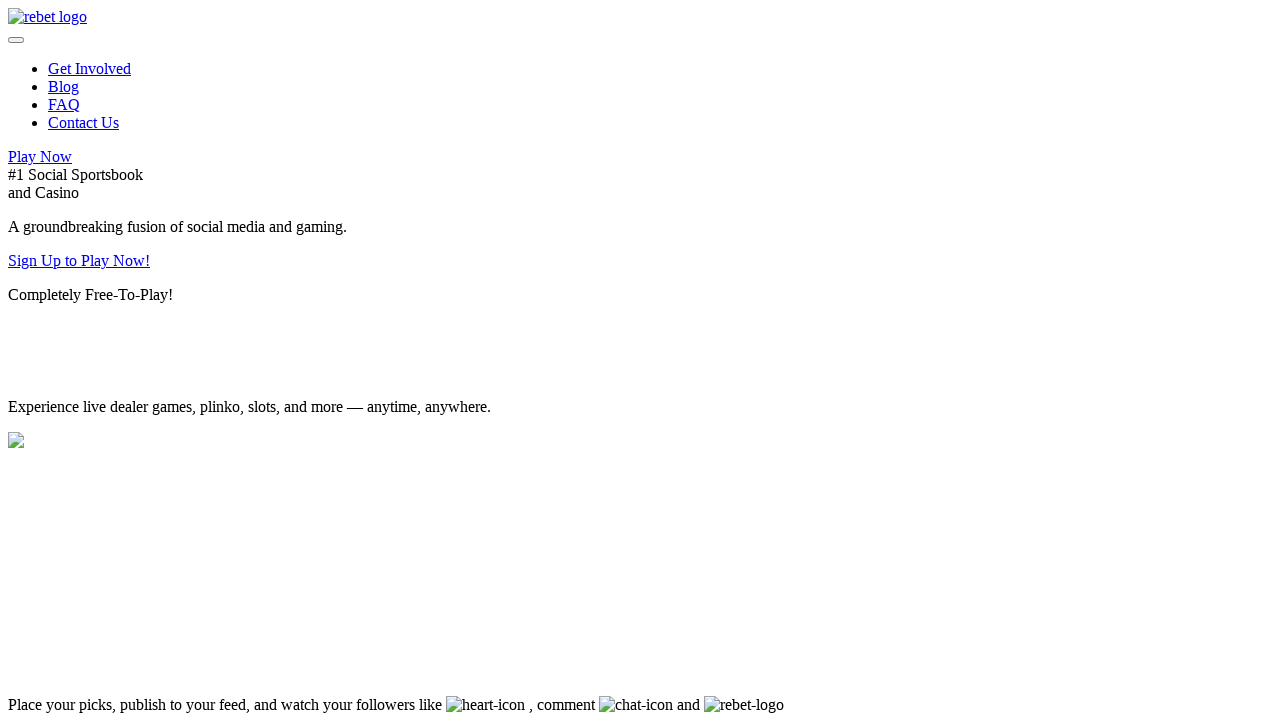

Located 0 QR Code element(s)
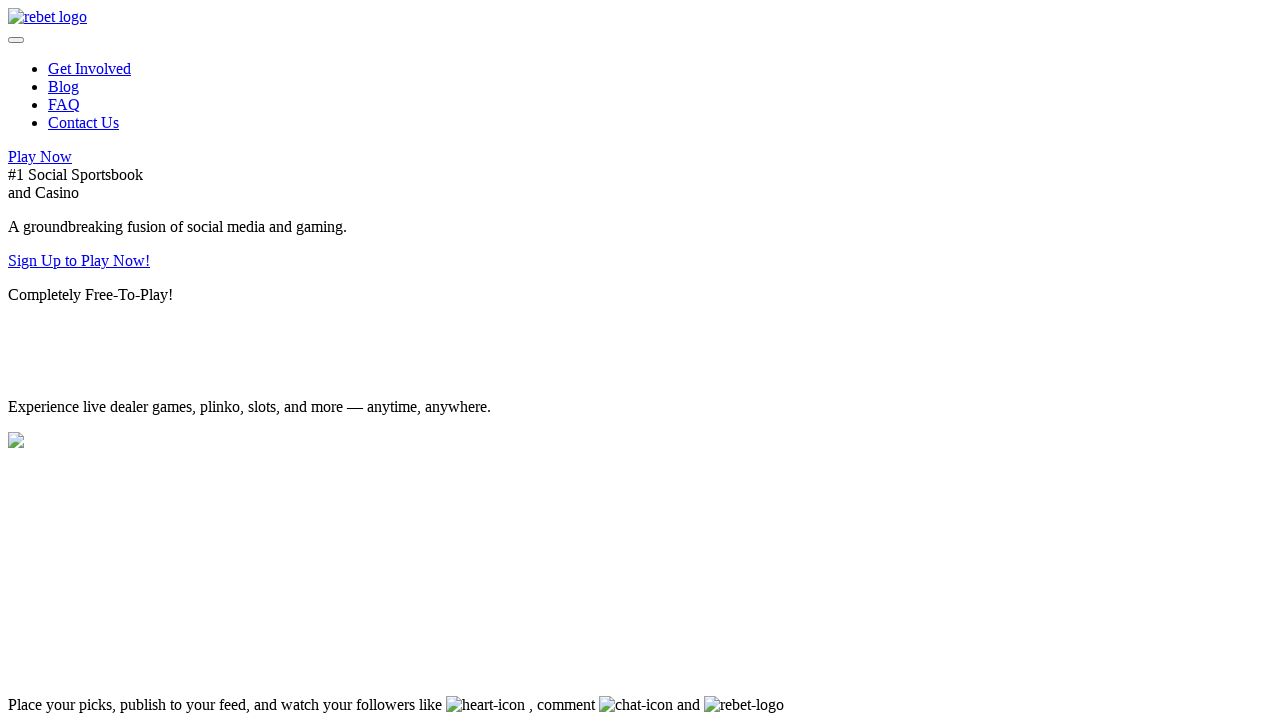

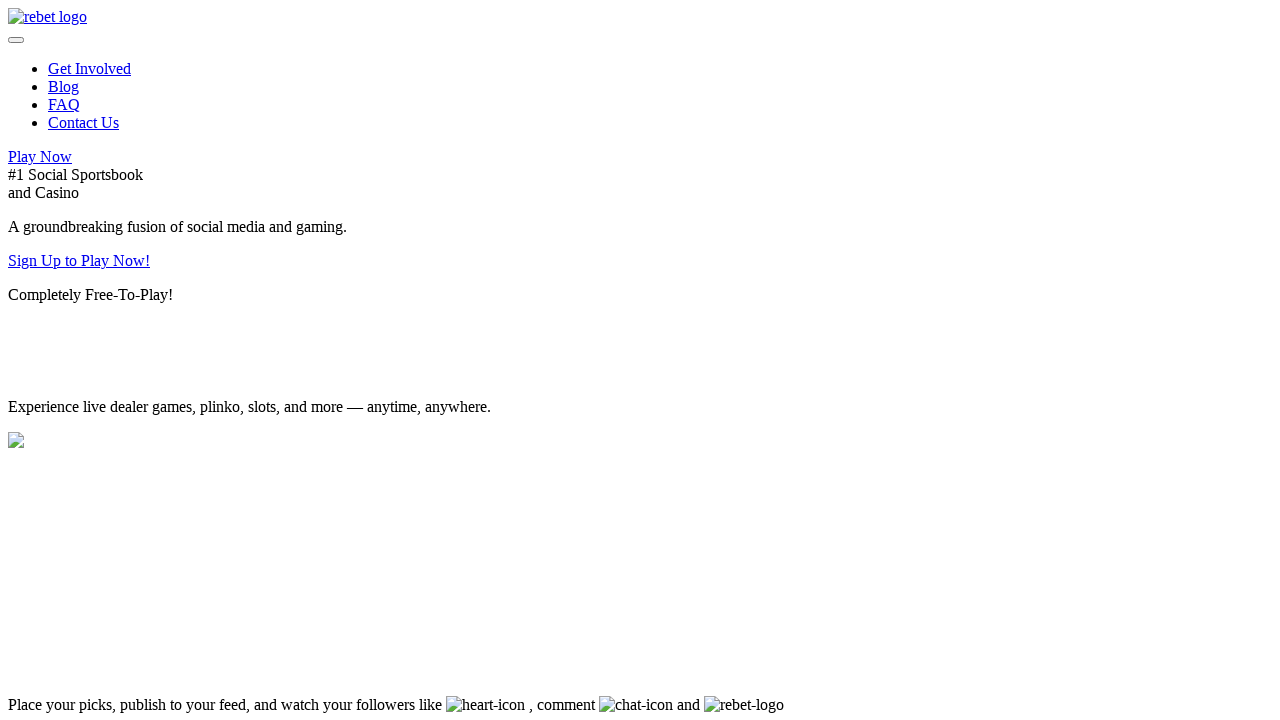